Tests scrolling functionality by scrolling to the Book Store Application element on the DemoQA homepage and clicking it

Starting URL: https://demoqa.com

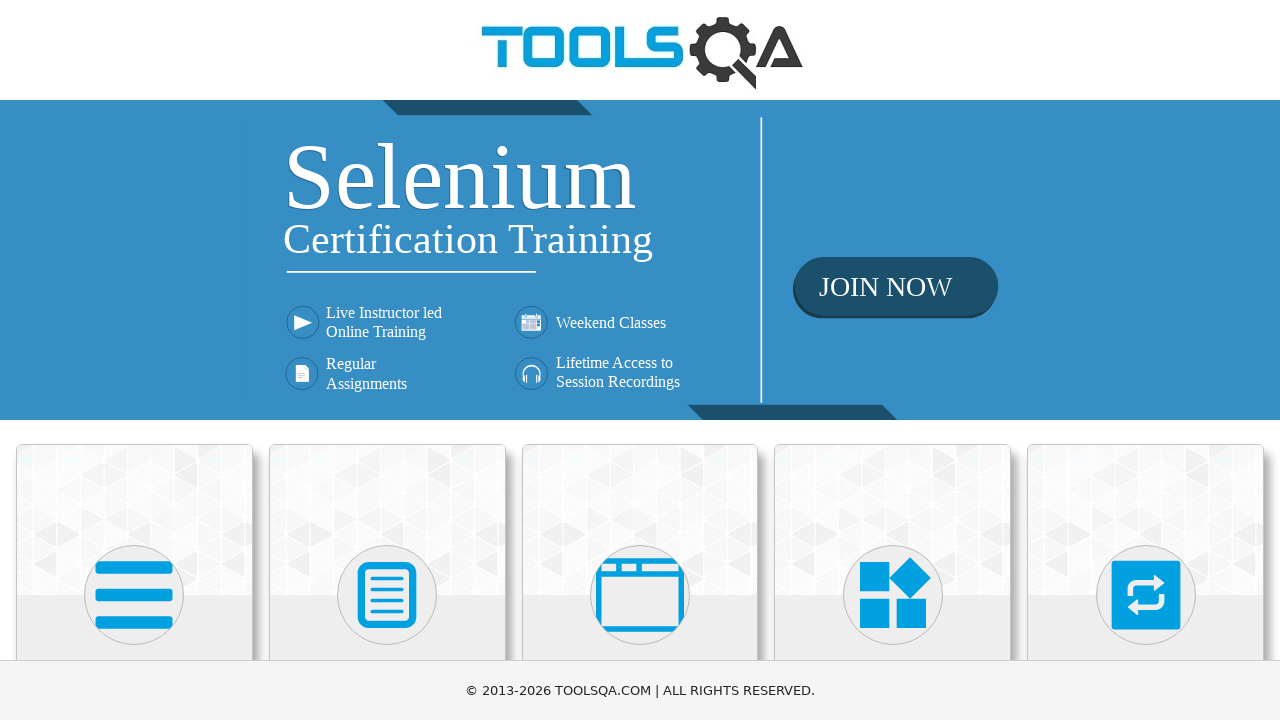

Located Book Store Application element on the page
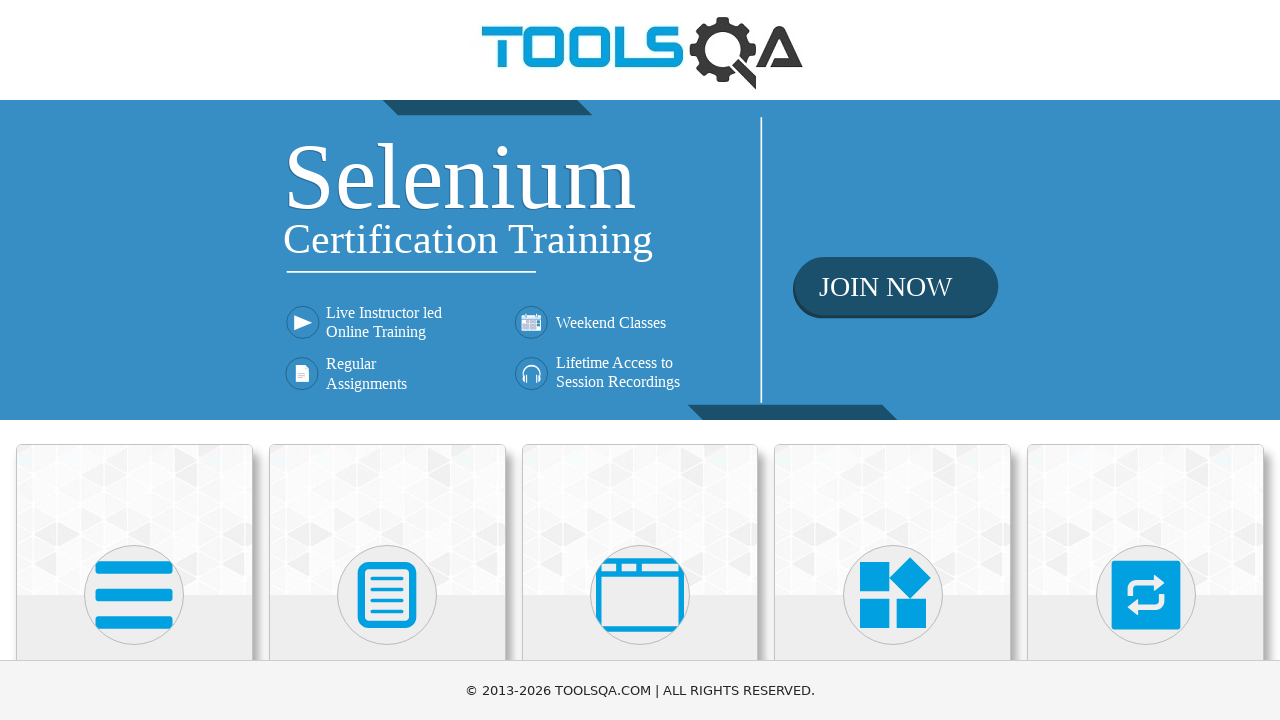

Scrolled to Book Store Application element by pixel
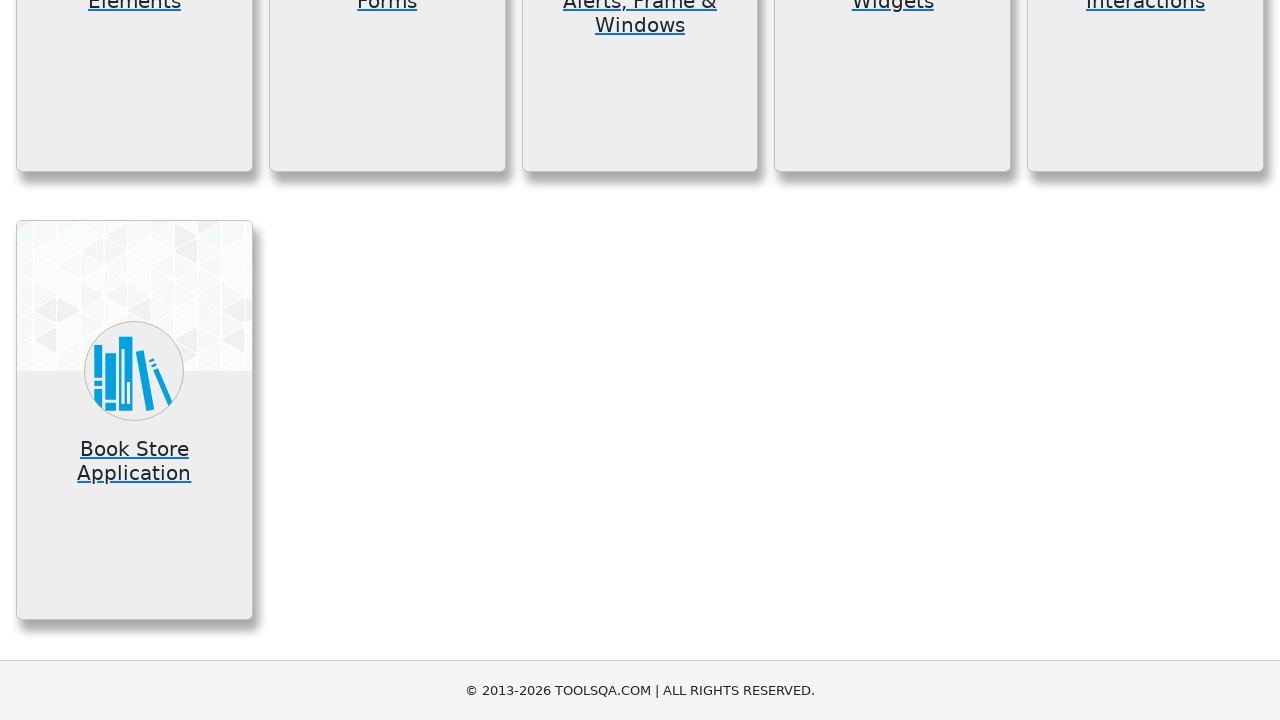

Clicked on Book Store Application element at (134, 461) on xpath=//h5[text()='Book Store Application']
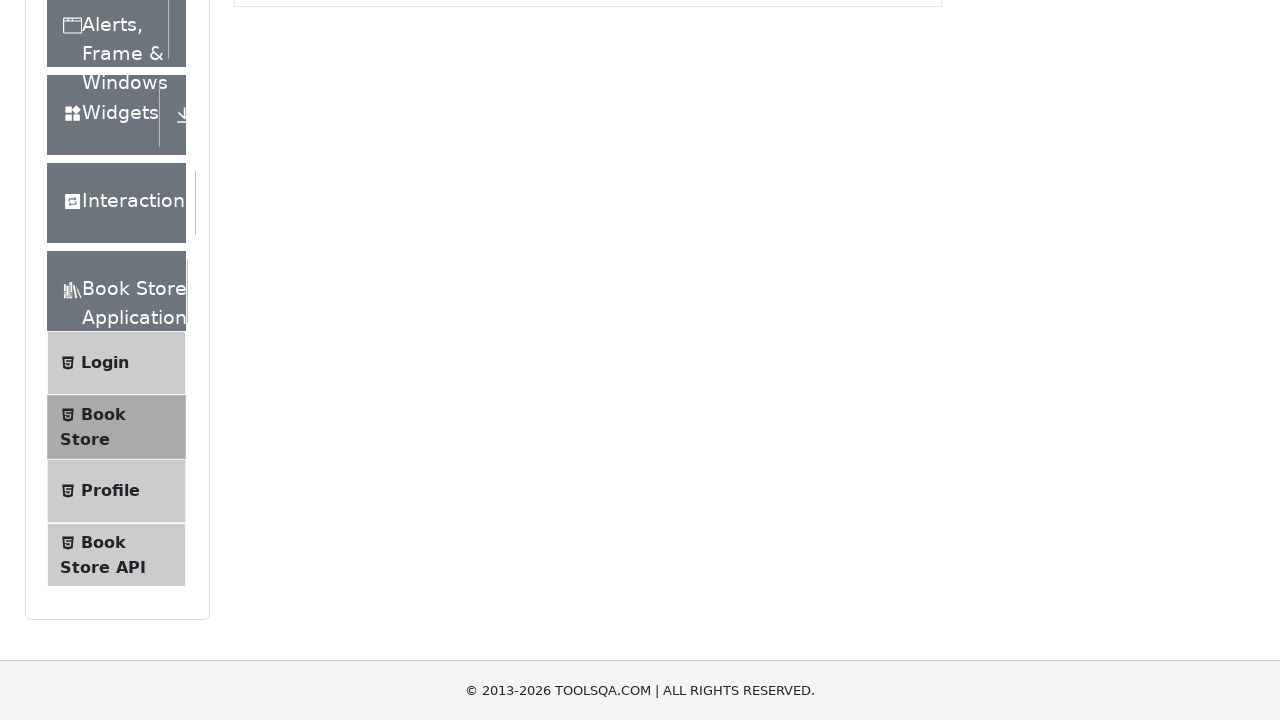

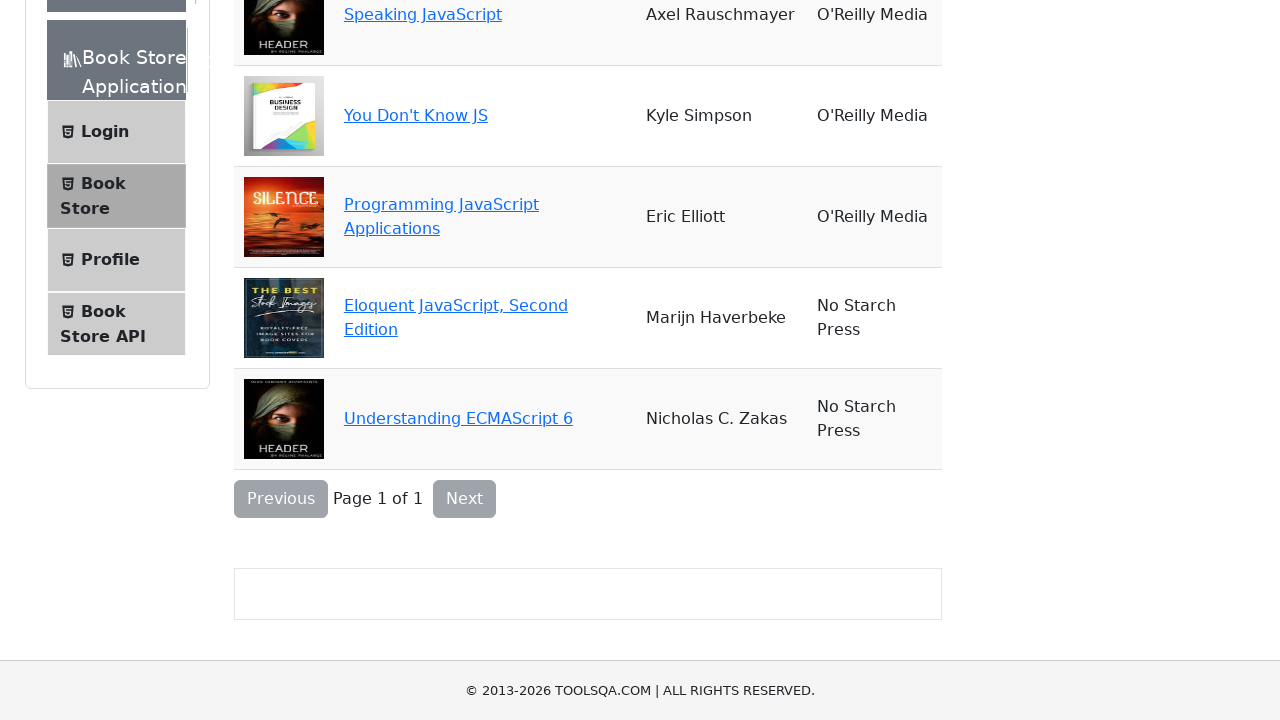